Tests a web form by filling a text field and submitting the form, then verifying the success message

Starting URL: https://www.selenium.dev/selenium/web/web-form.html

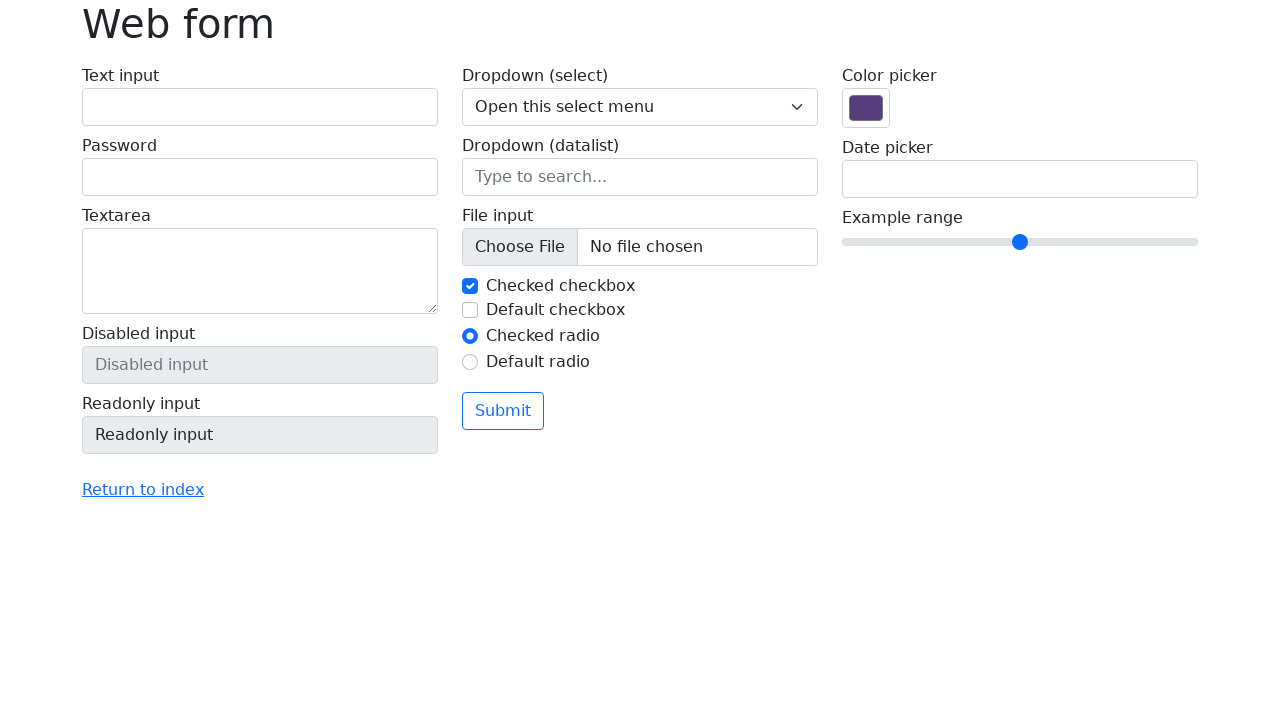

Filled text field with 'Selenium' on input[name='my-text']
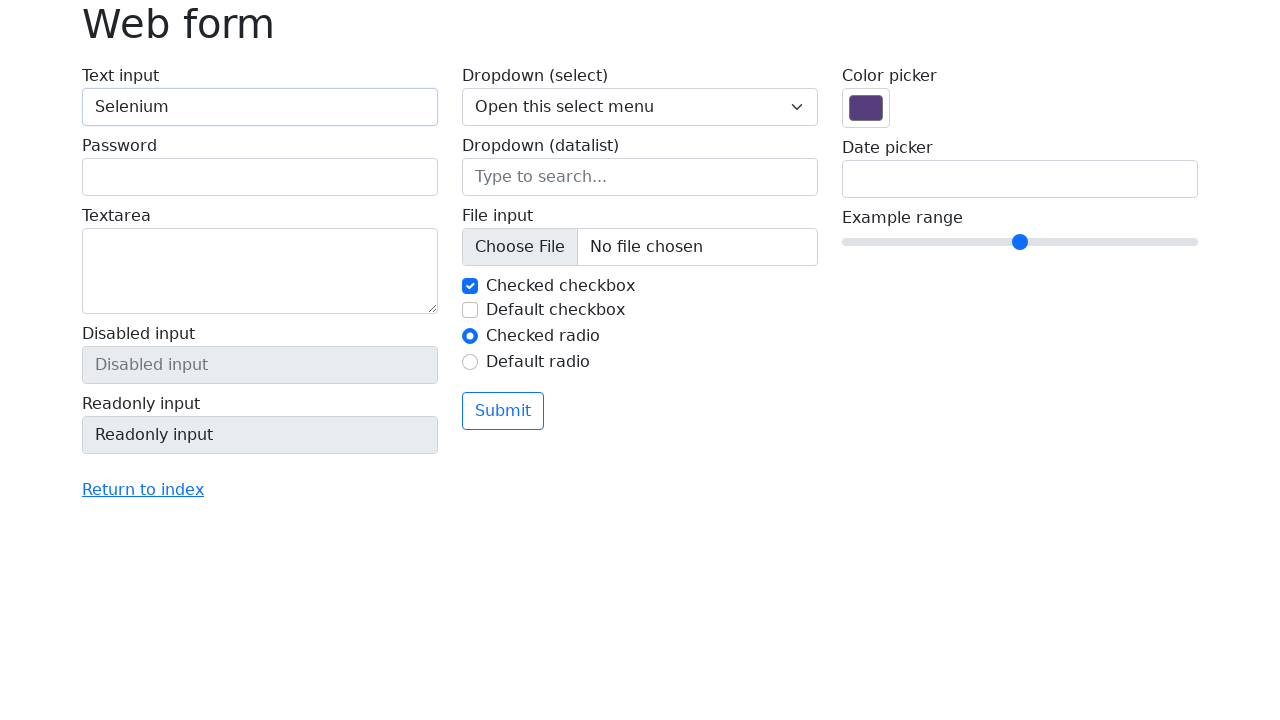

Clicked submit button at (503, 411) on button
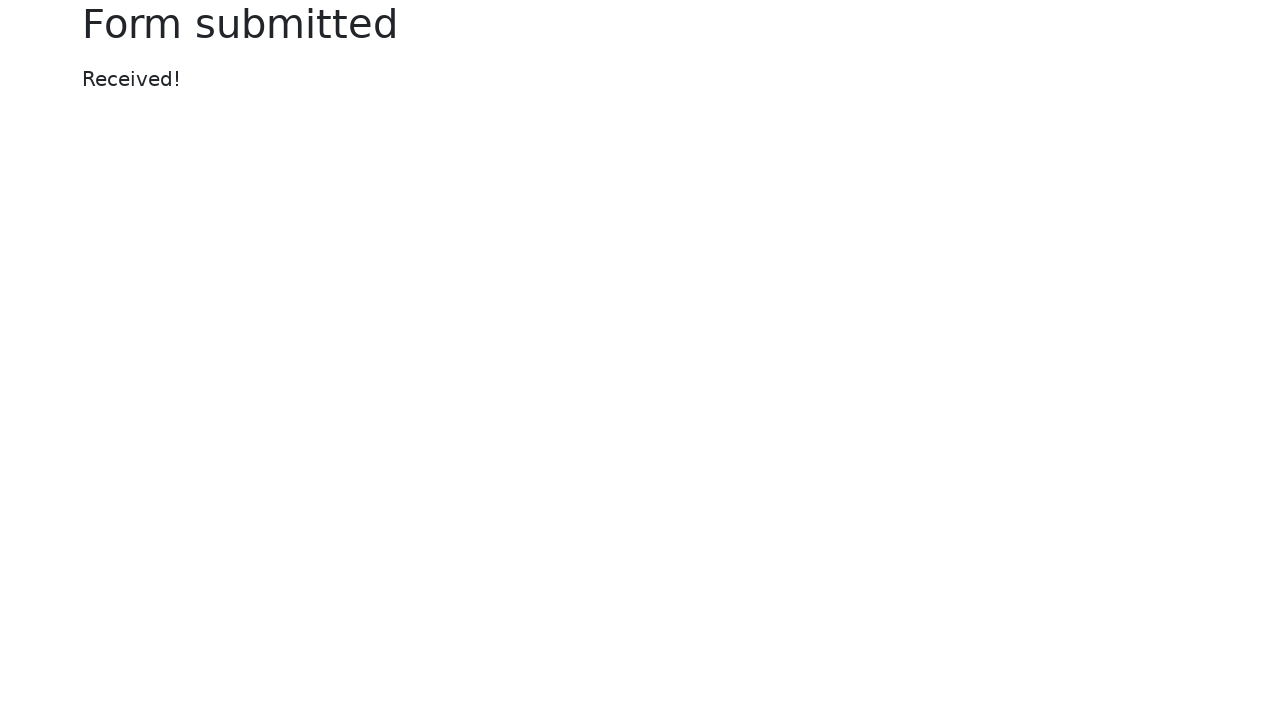

Success message appeared
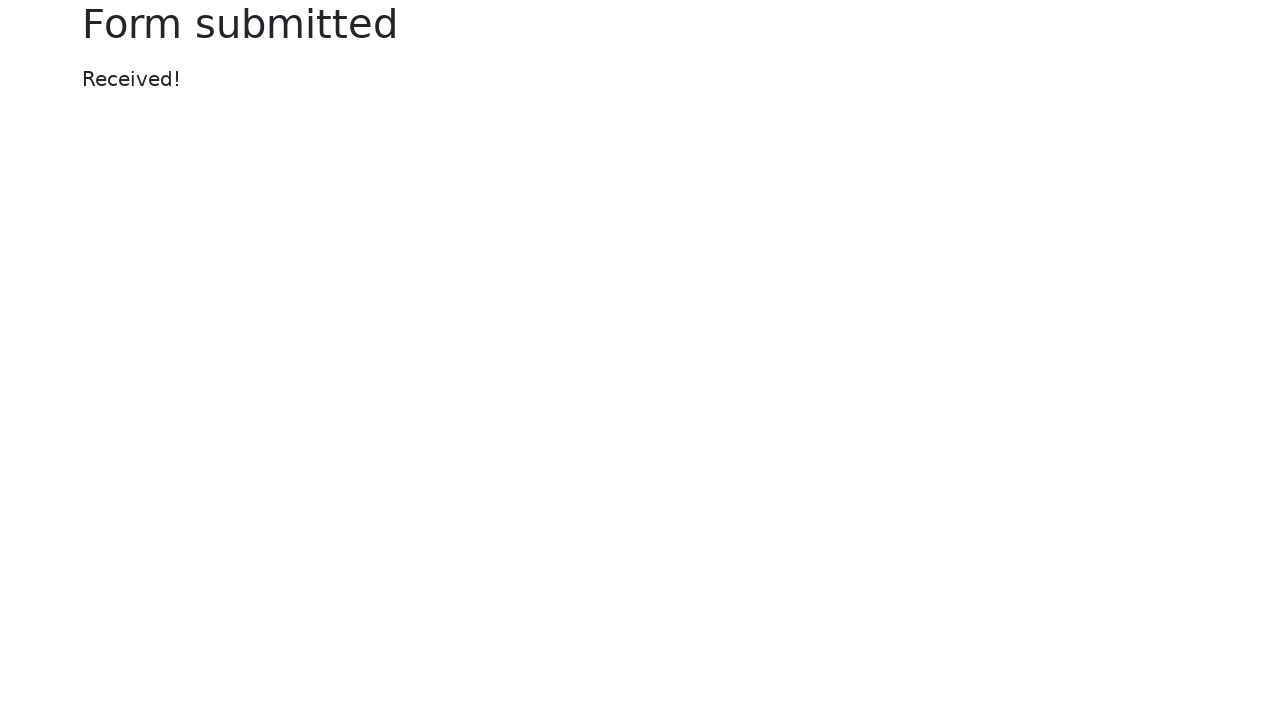

Retrieved success message text
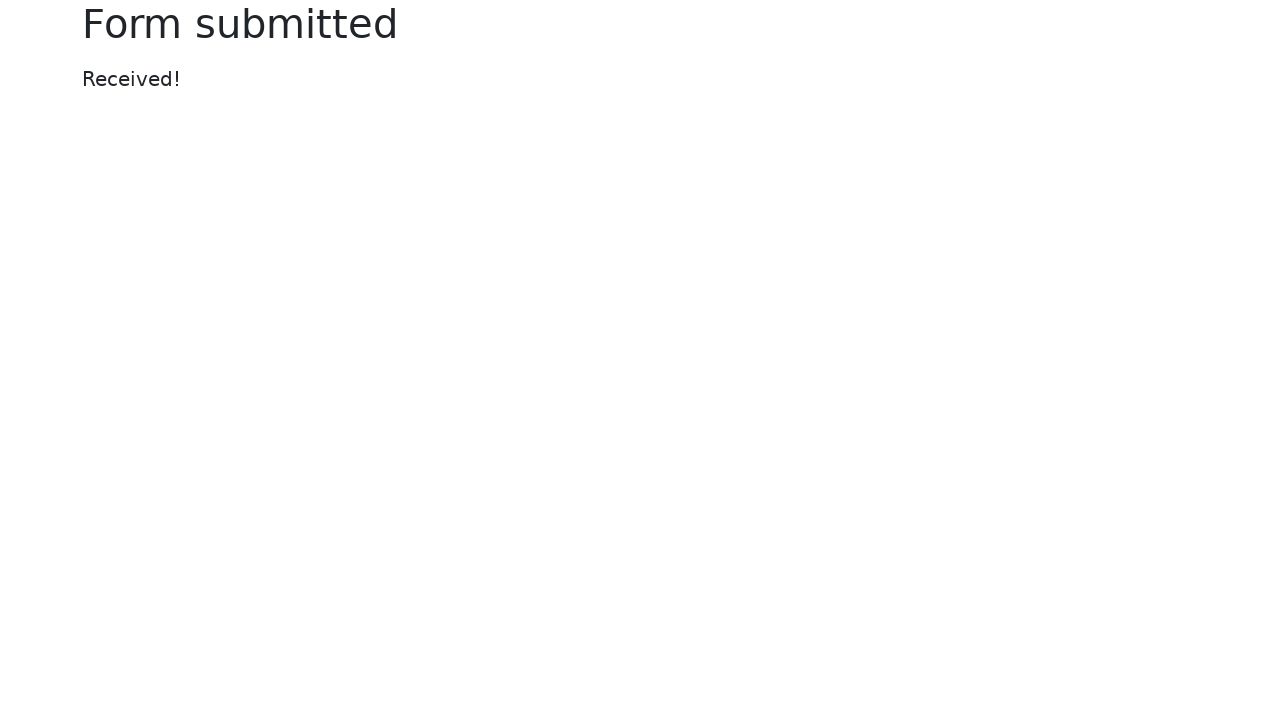

Verified success message equals 'Received!'
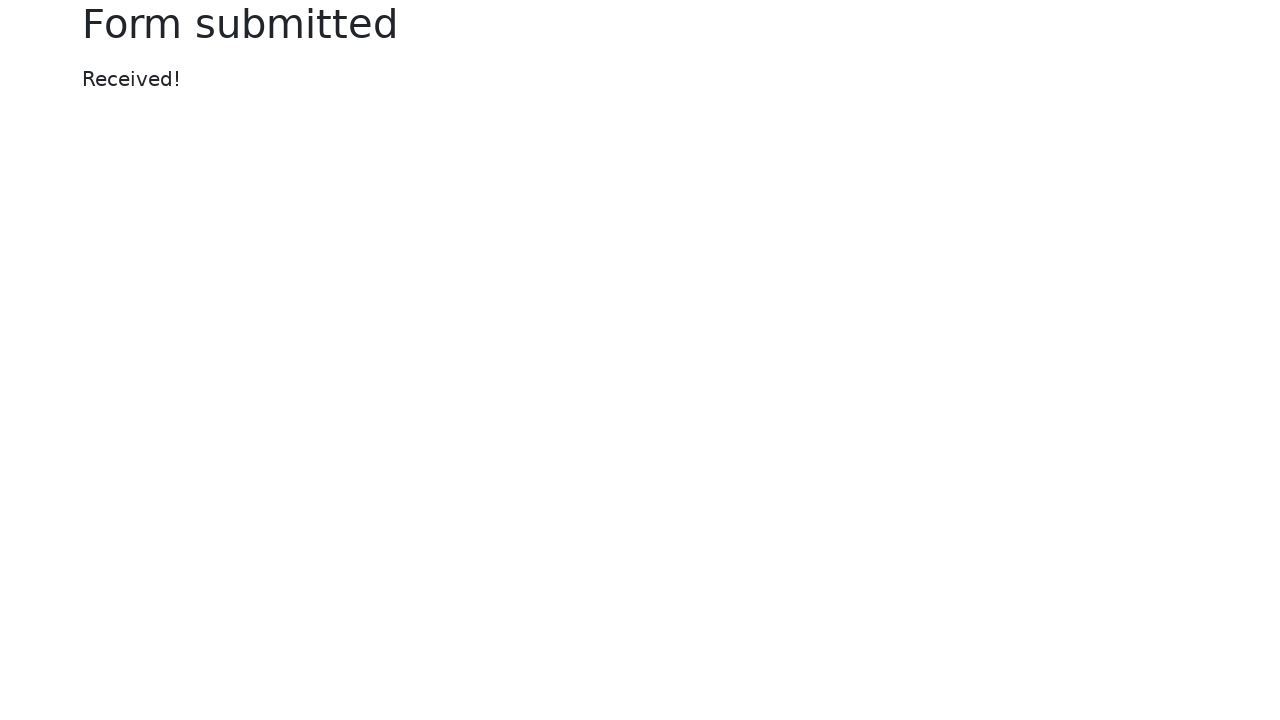

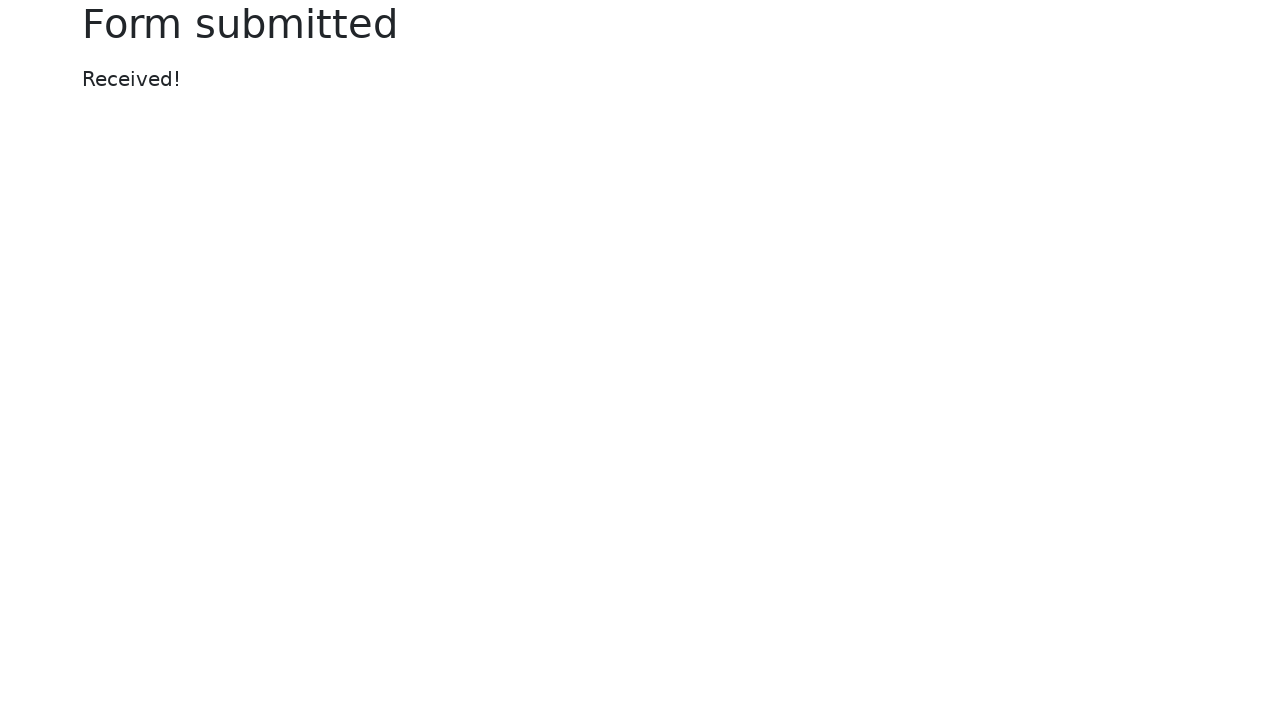